Navigates through the Shifting Content example page and counts the menu items in Example 1

Starting URL: https://the-internet.herokuapp.com/

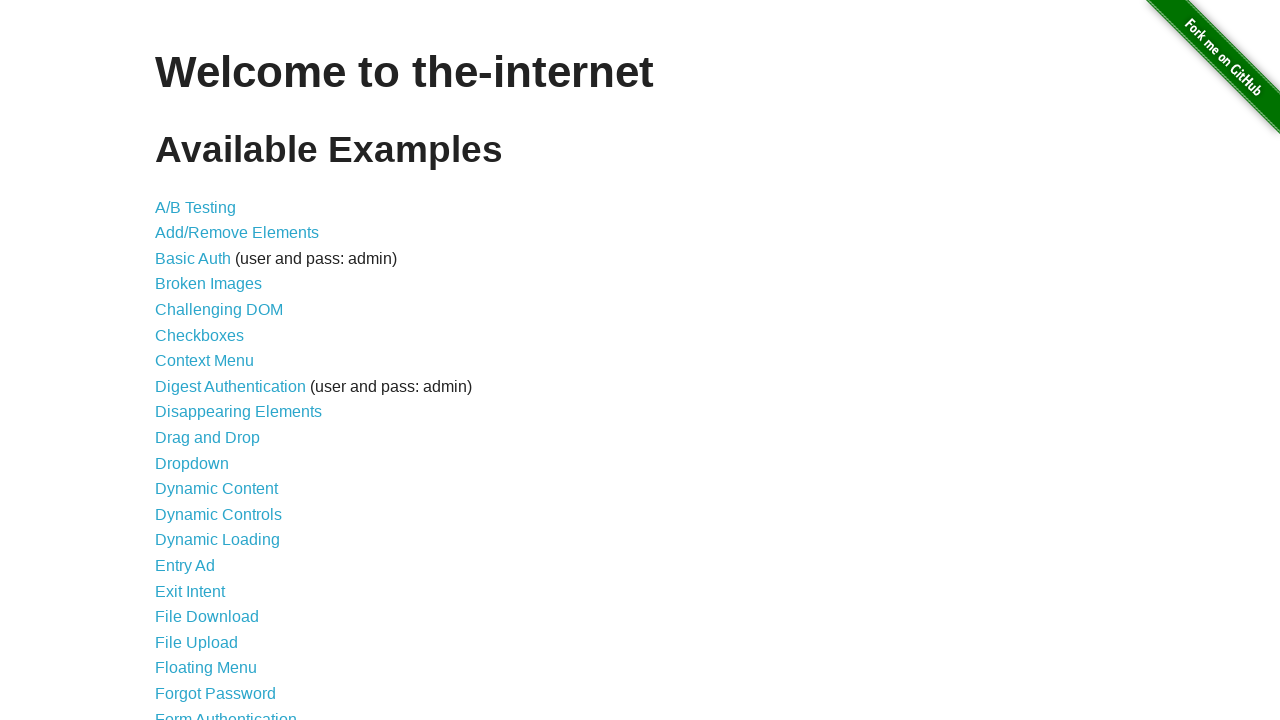

Clicked on Shifting Content link at (212, 523) on text=Shifting Content
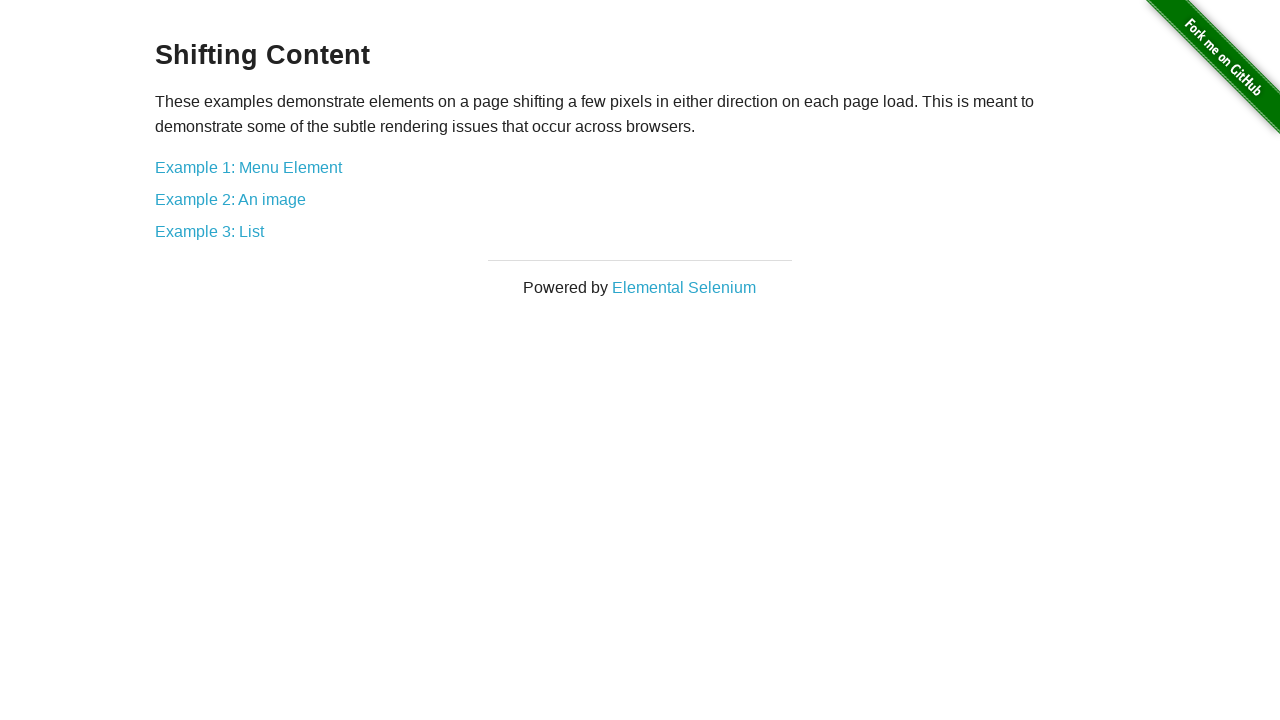

Clicked on Example 1: Menu Element link at (248, 167) on text=Example 1: Menu Element
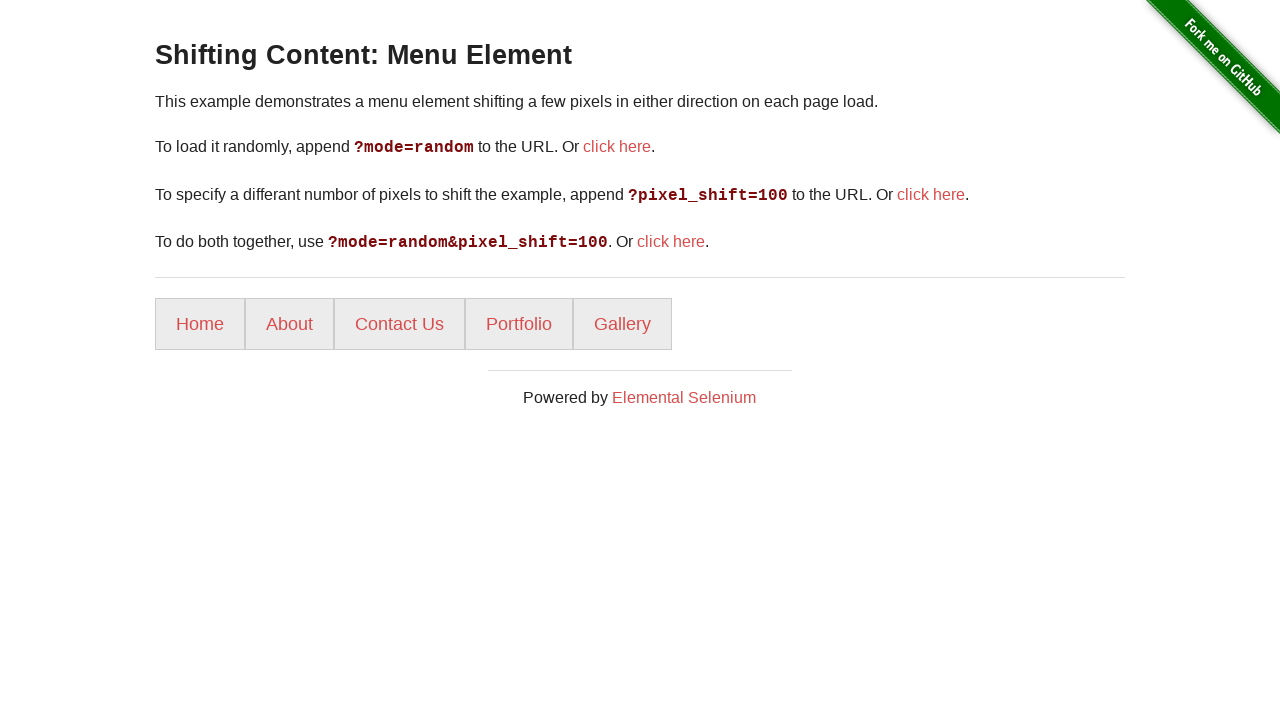

Menu items loaded
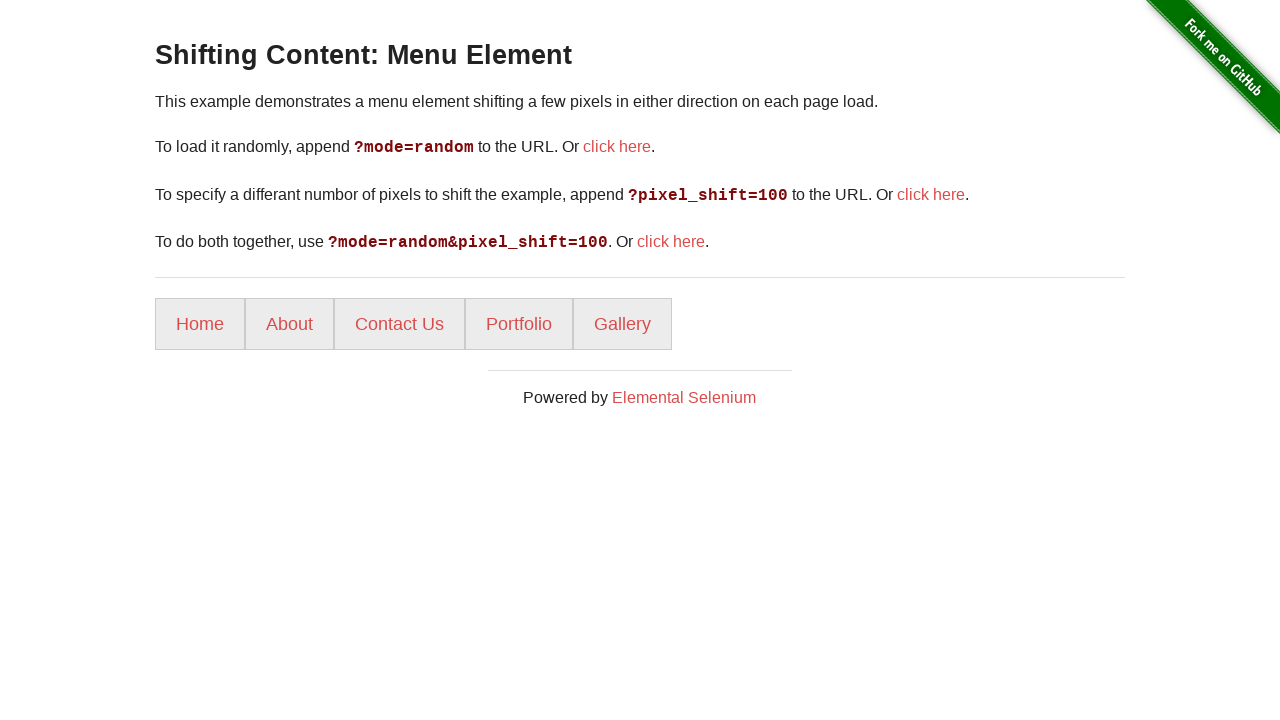

Retrieved all menu items - count: 5
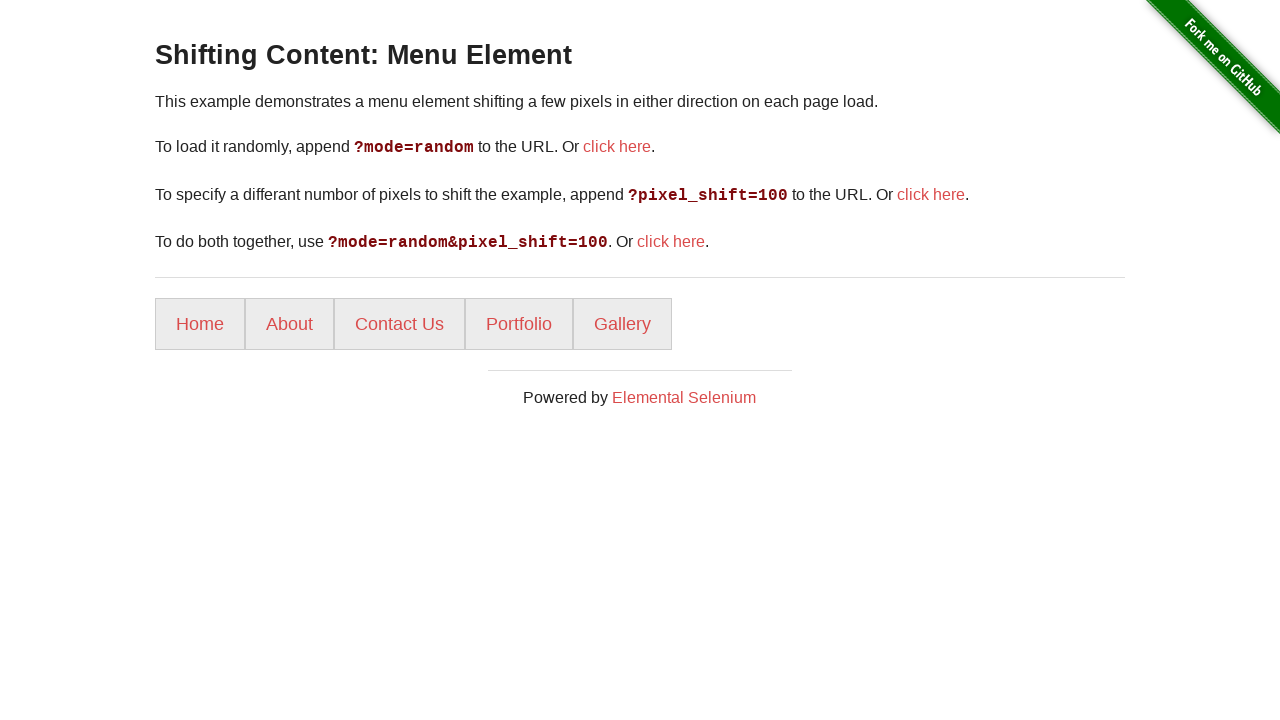

Printed menu item count: 5
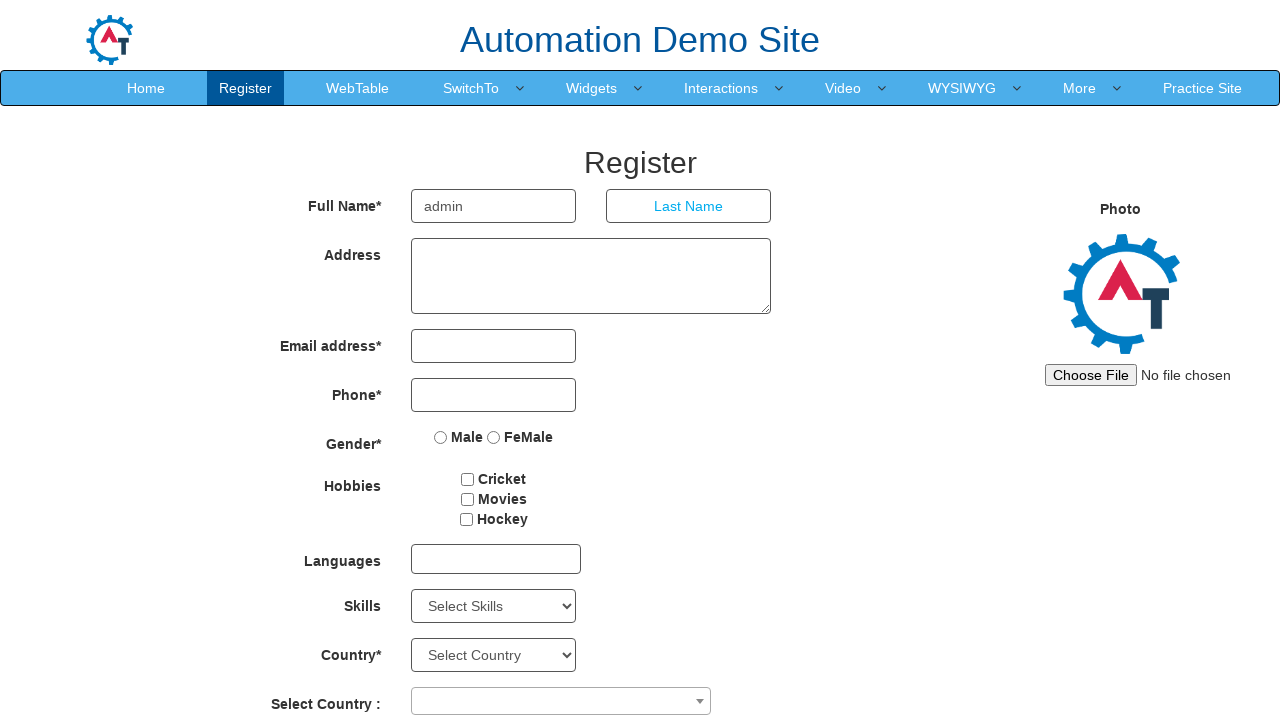

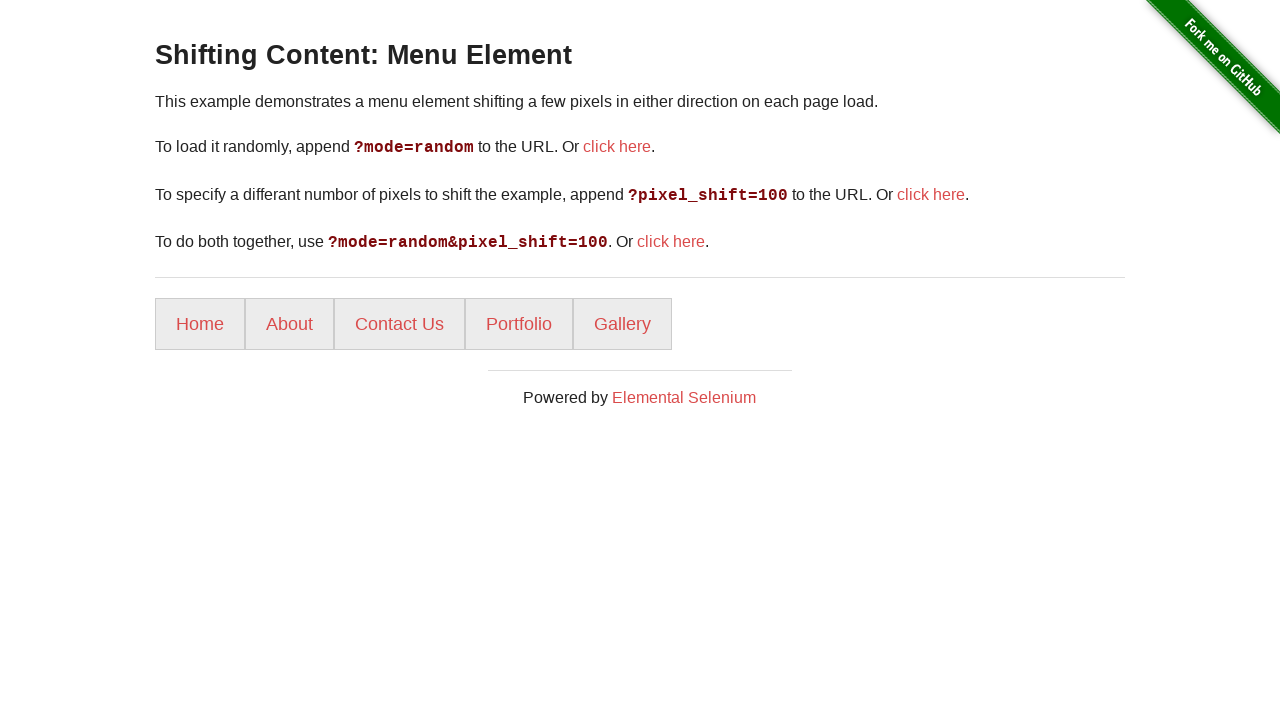